Tests confirm alert dialog by navigating to Cancel tab, triggering alert and dismissing it

Starting URL: https://demo.automationtesting.in/Alerts.html

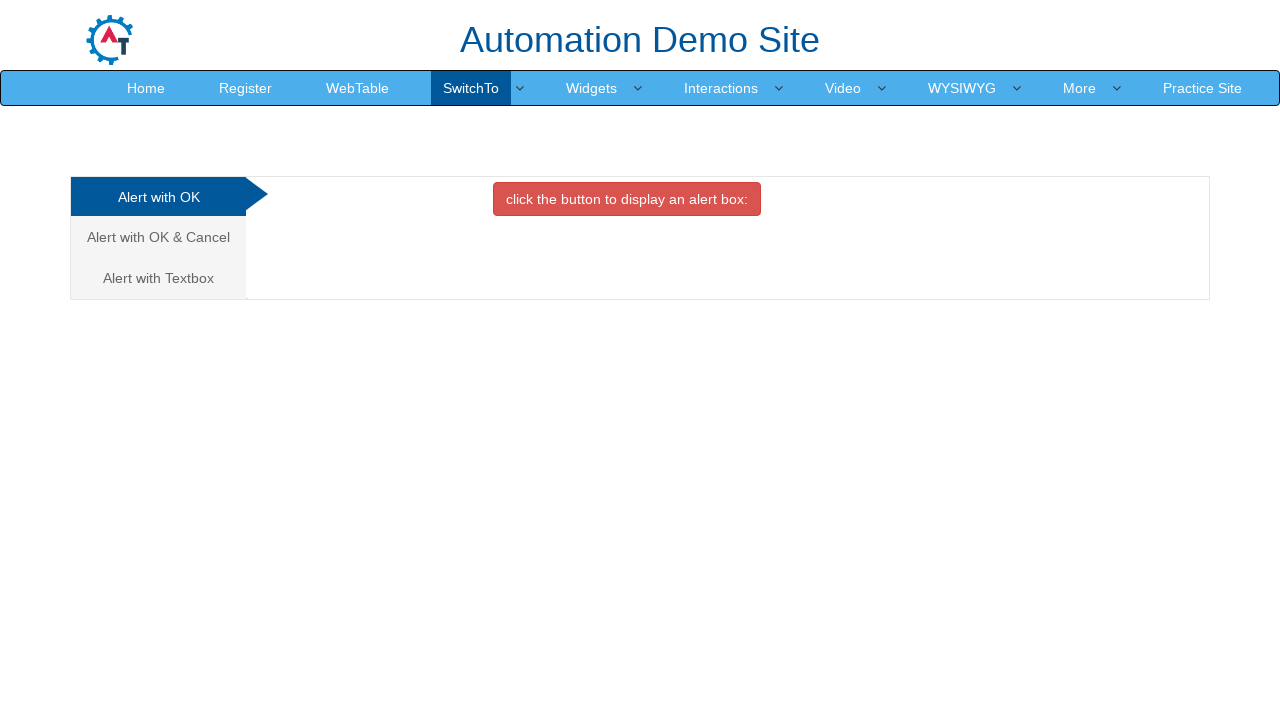

Clicked on Cancel/Confirm alert tab at (158, 237) on xpath=//a[@href='#CancelTab']
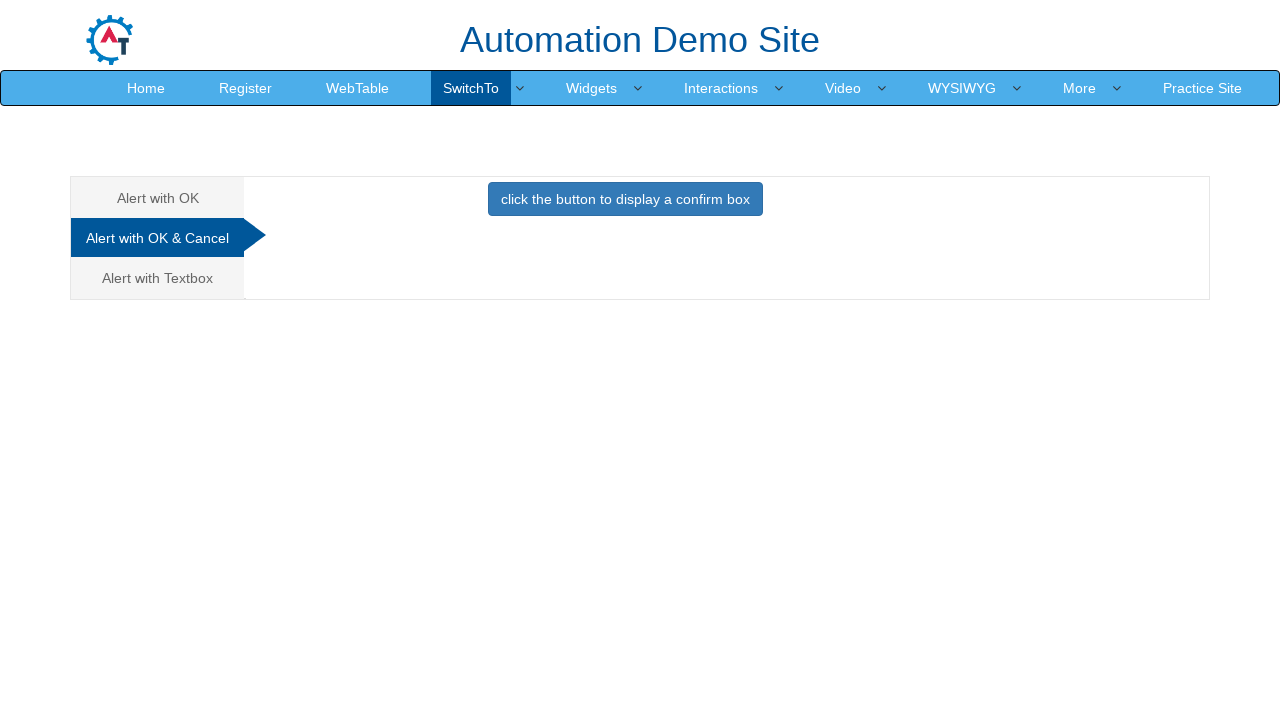

Clicked button to trigger confirm alert dialog at (625, 199) on xpath=//button[@class='btn btn-primary']
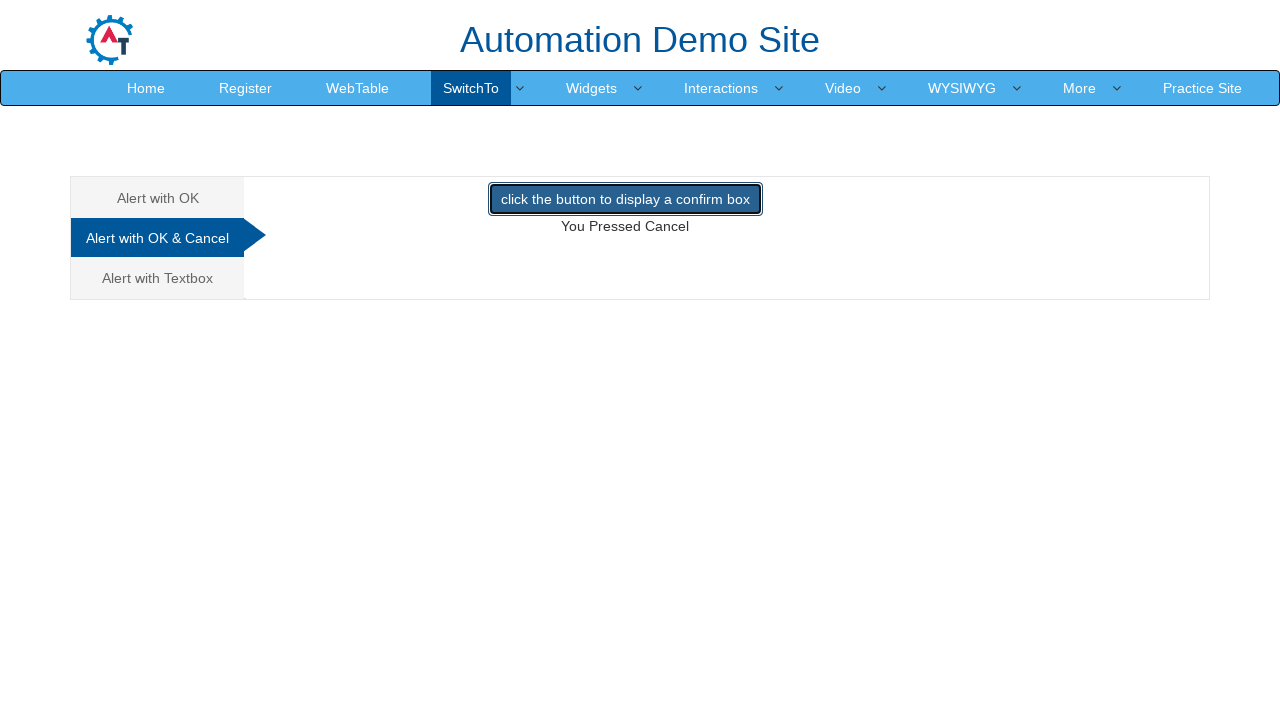

Set up dialog handler to dismiss confirm alert
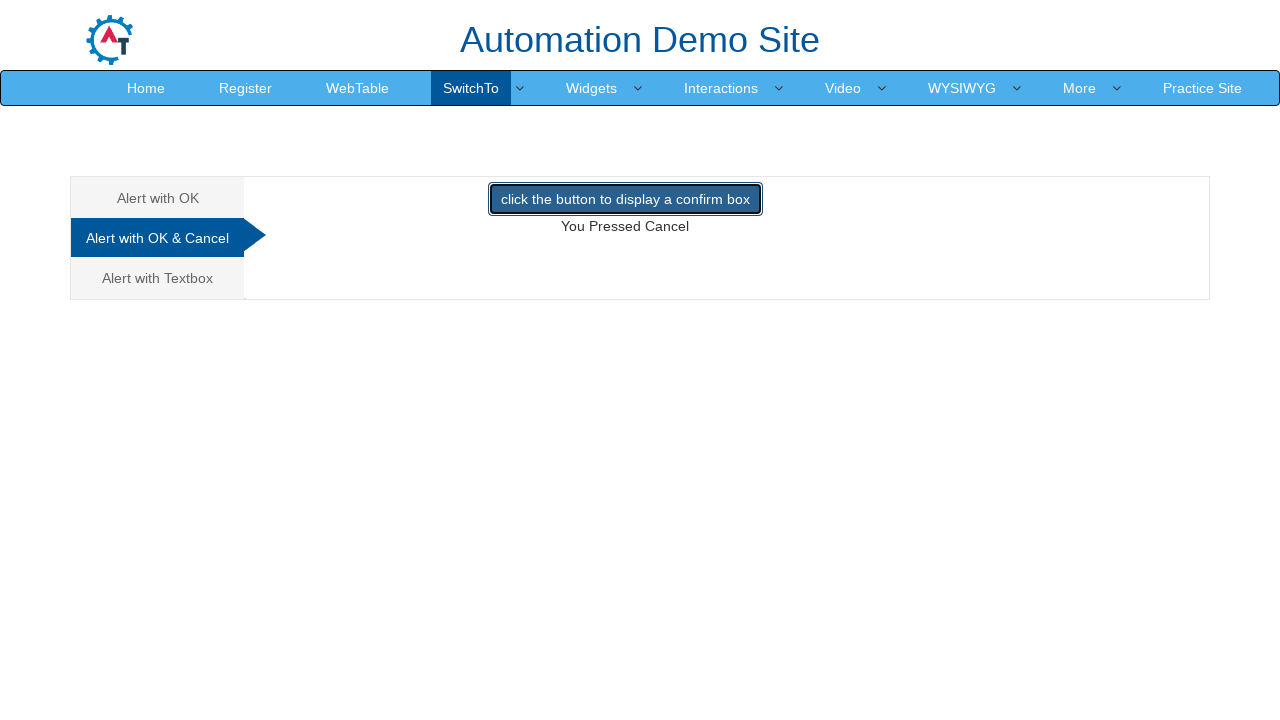

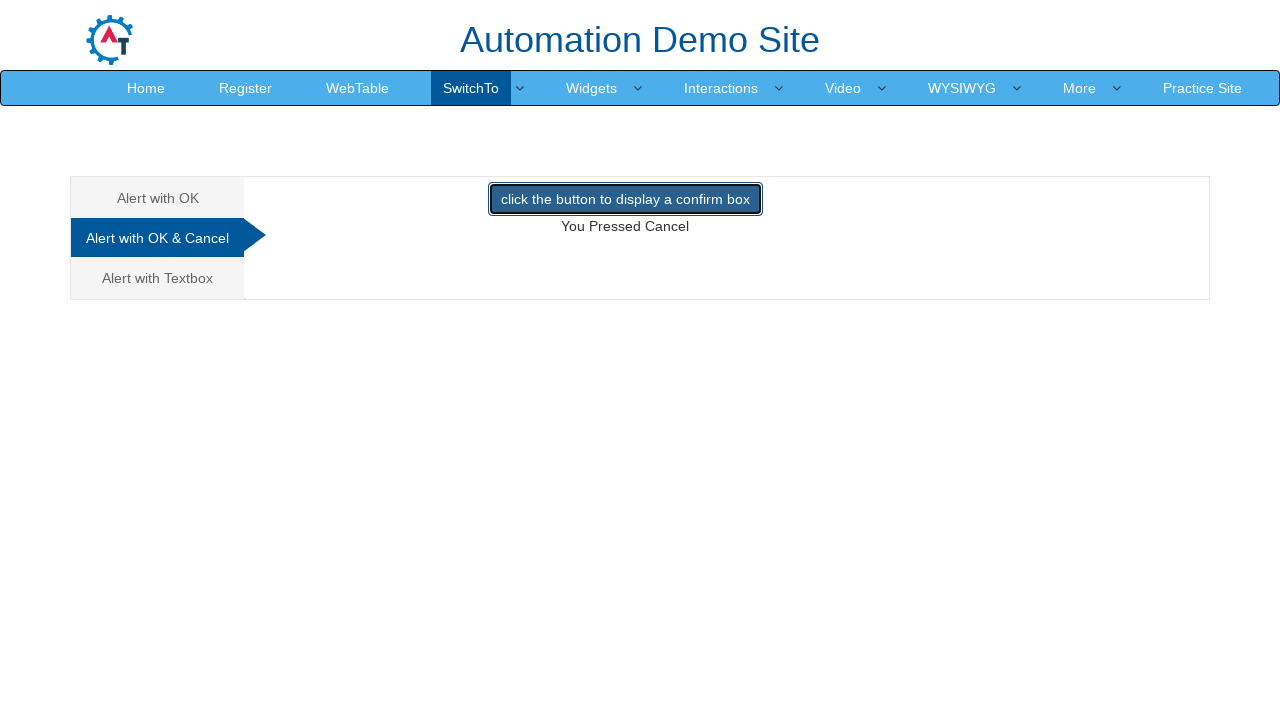